Tests table sorting functionality by clicking the Last Name column header and verifying that the data is sorted correctly

Starting URL: https://the-internet.herokuapp.com/tables

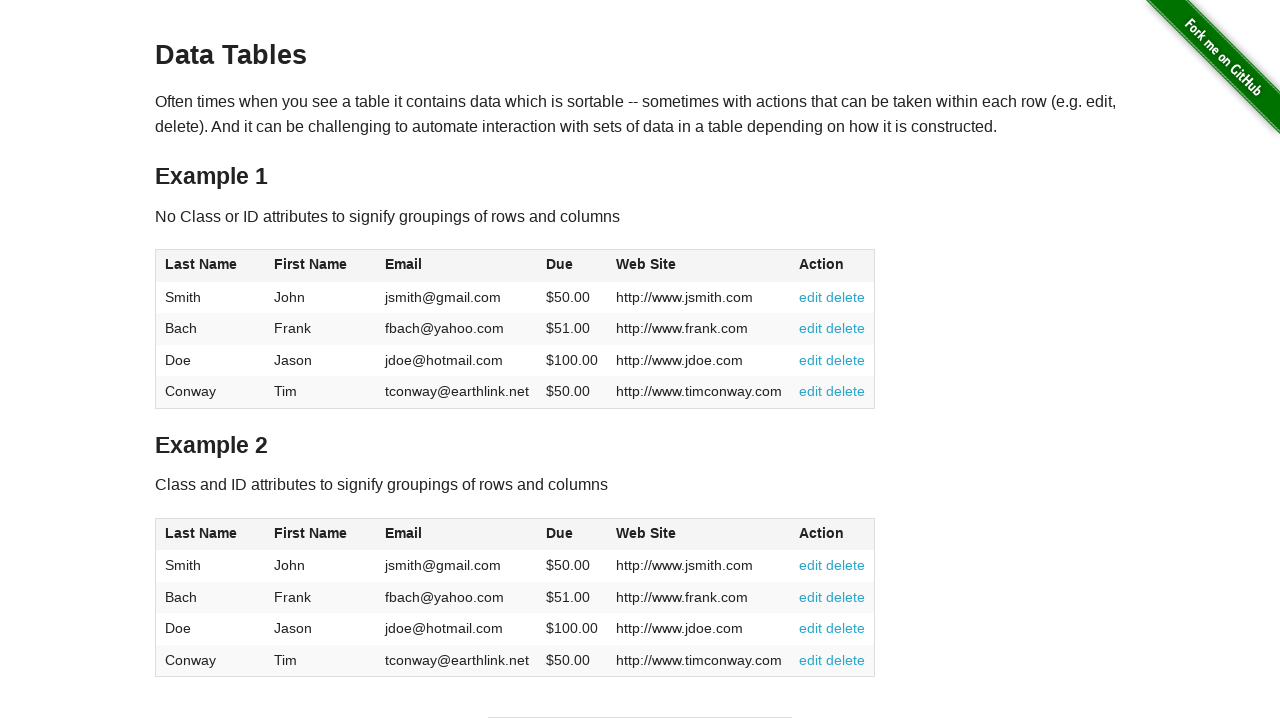

Clicked Last Name column header to sort table at (201, 264) on xpath=//table[@id='table1']/thead/tr/th/span[text()='Last Name']
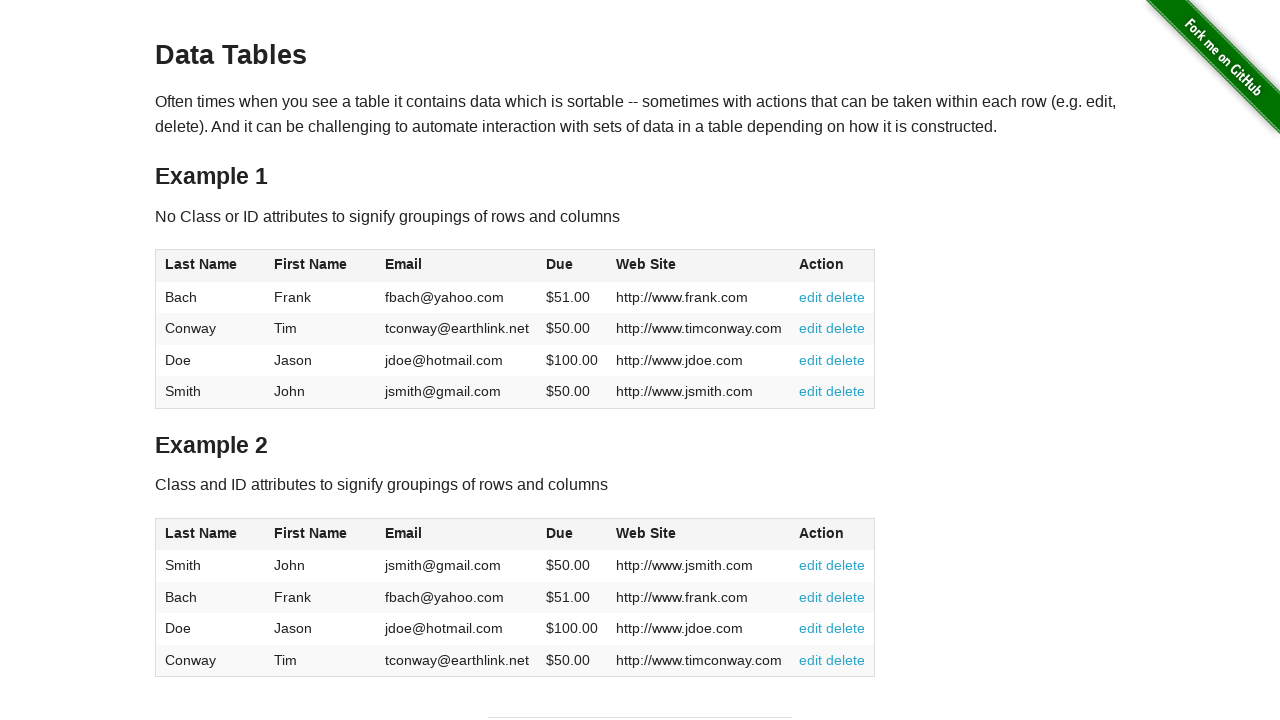

Waited for table sorting to complete
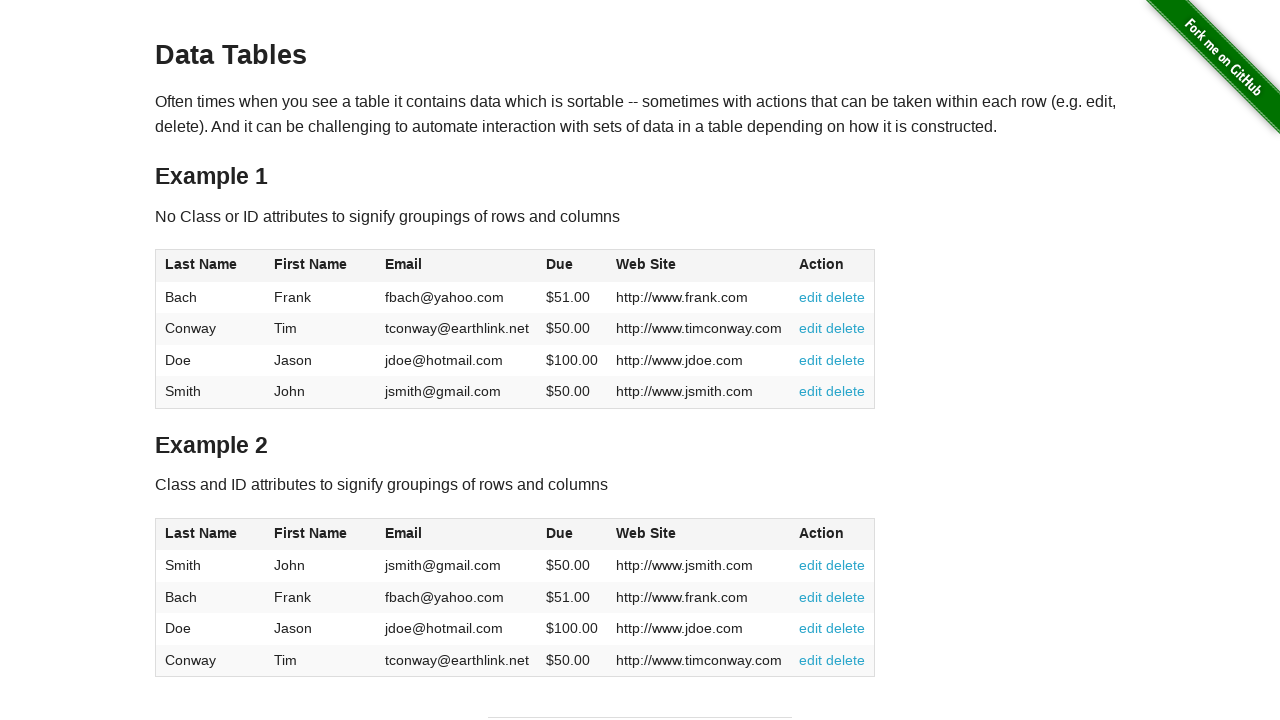

Retrieved all last name elements from sorted table
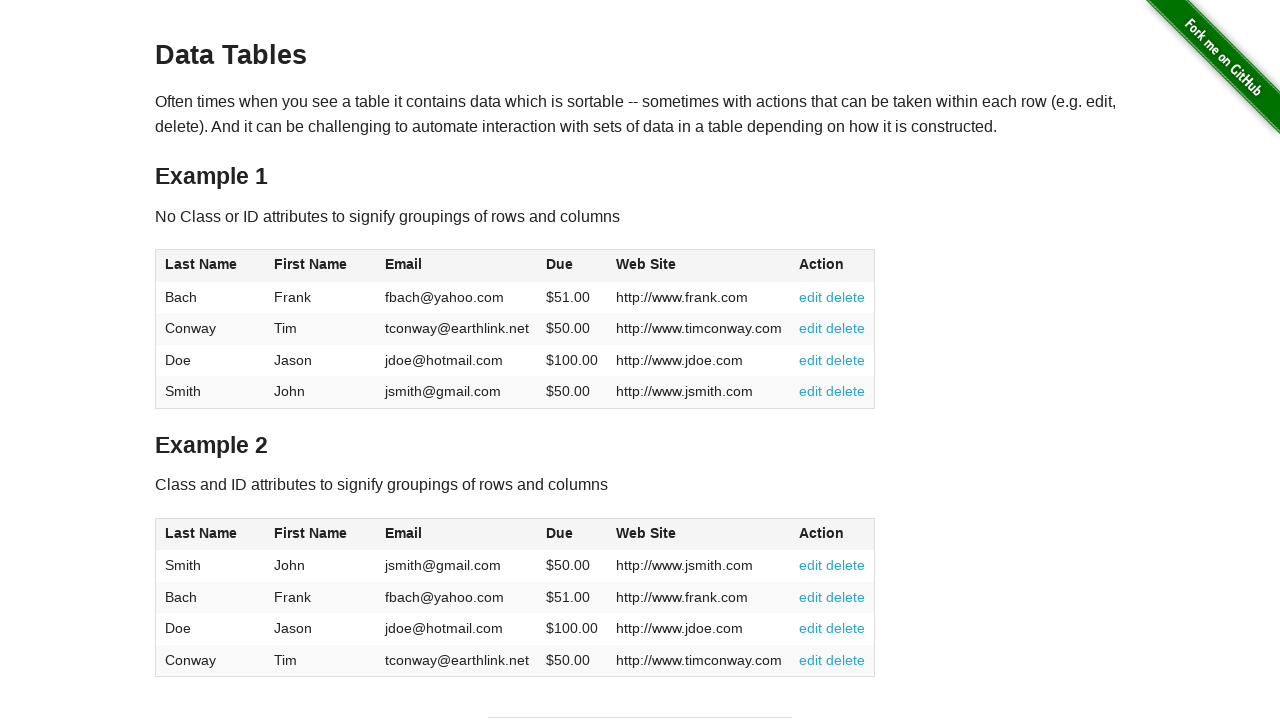

Extracted 4 last names from table rows
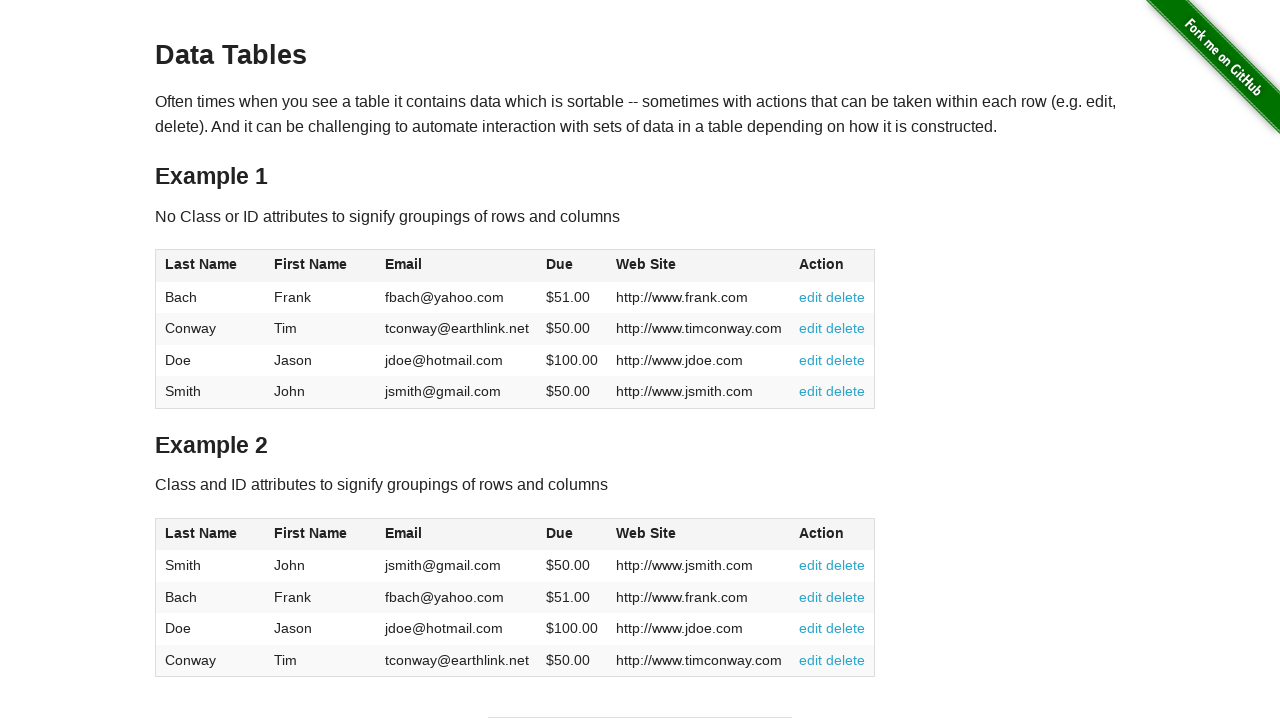

Created alphabetically sorted copy of last names for comparison
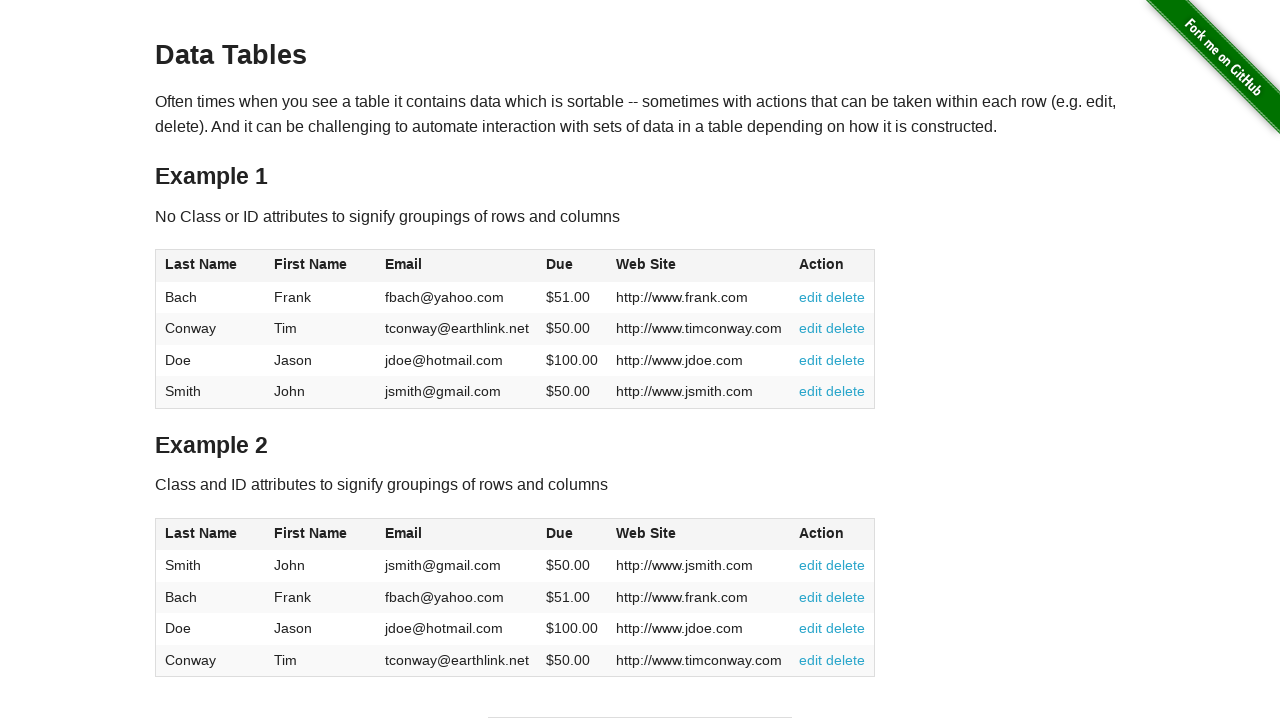

Verified table is correctly sorted by Last Name in ascending order
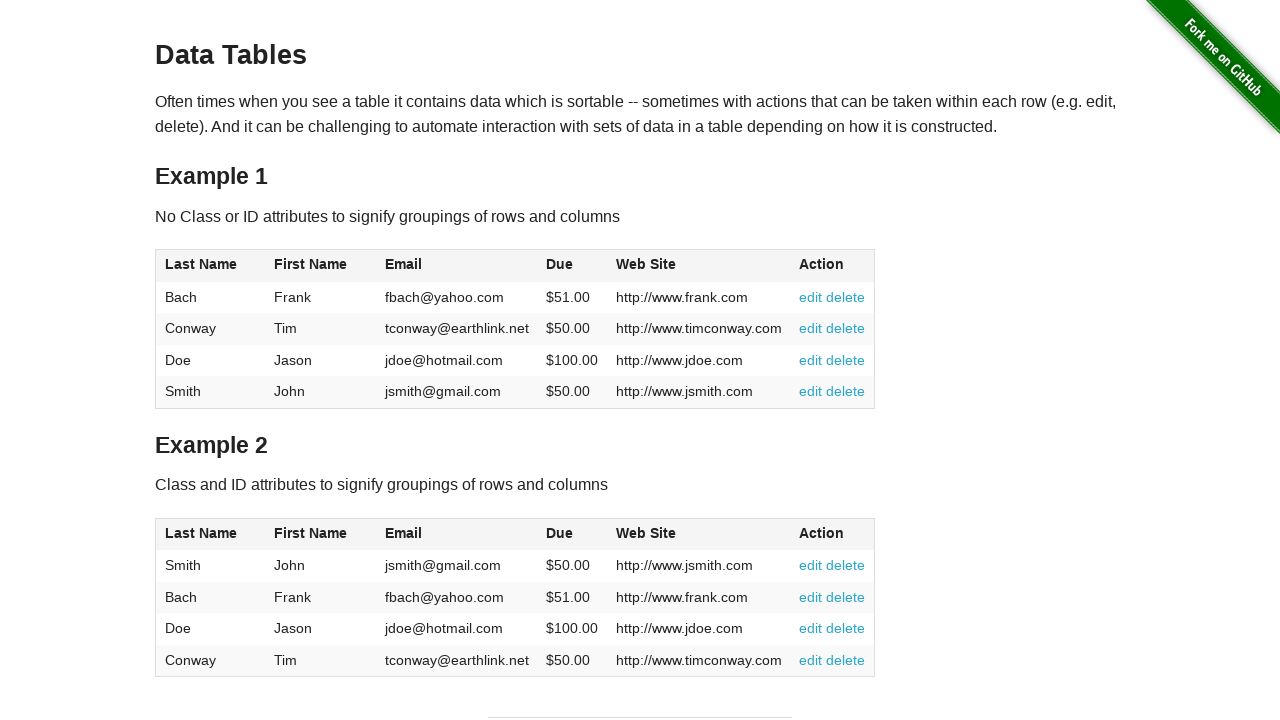

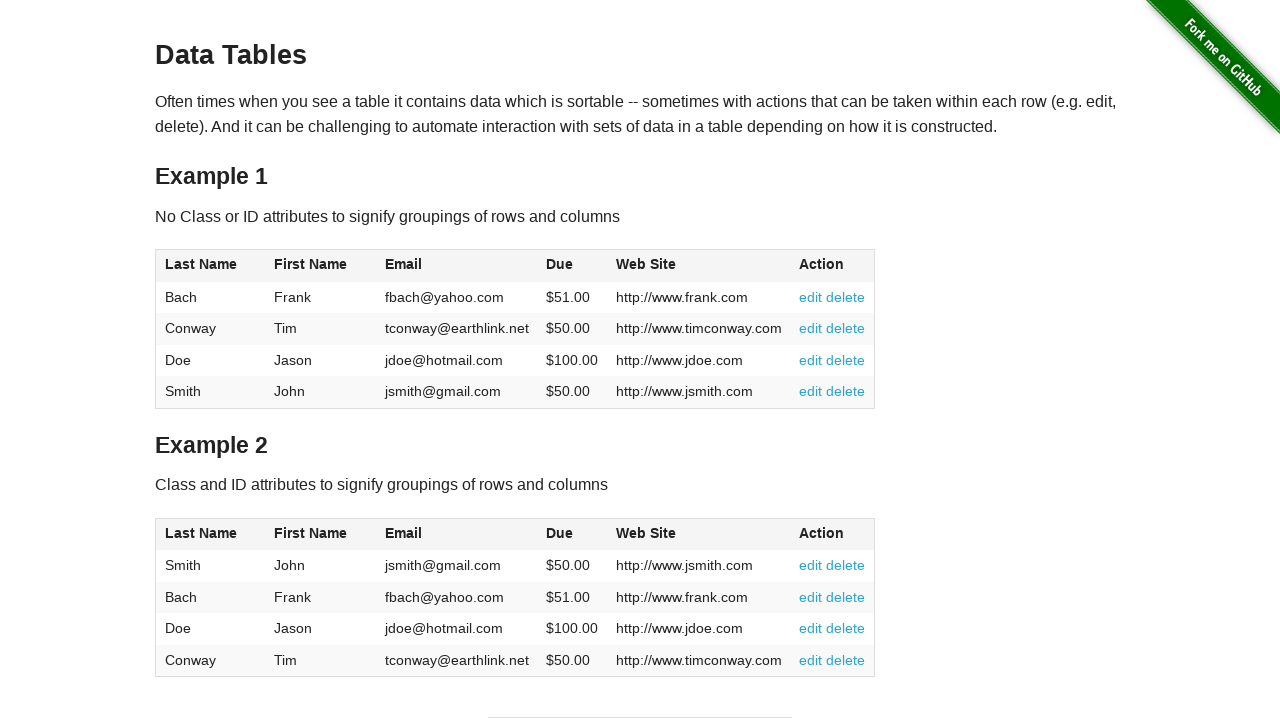